Tests JavaScript prompt alert functionality by clicking the prompt button, entering text, and accepting the alert

Starting URL: http://the-internet.herokuapp.com/javascript_alerts

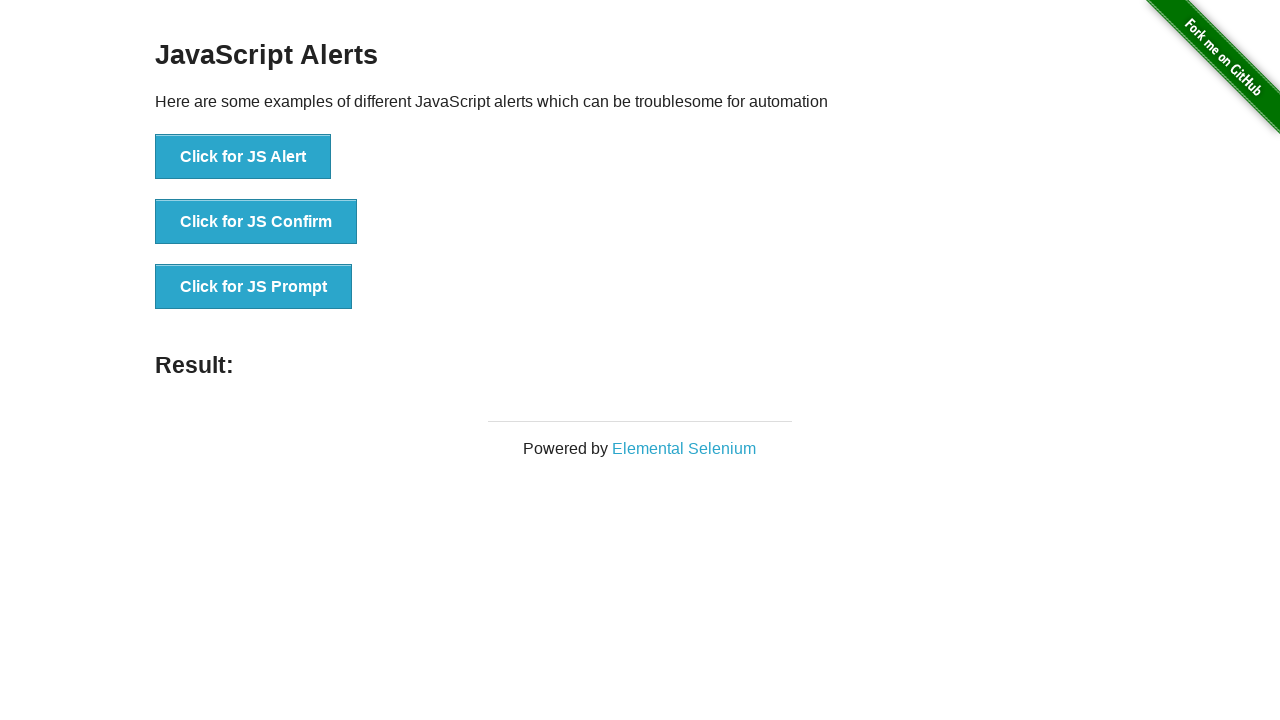

Clicked the JS Prompt button at (254, 287) on xpath=//button[text()='Click for JS Prompt']
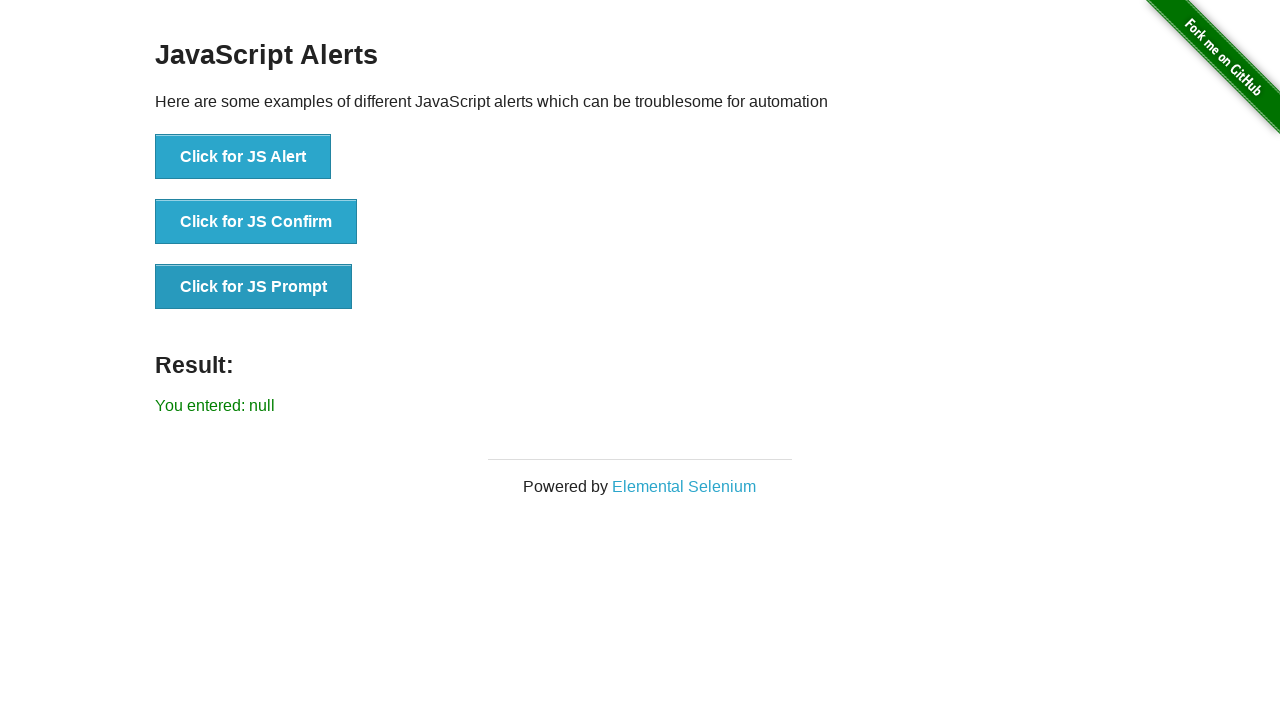

Set up dialog handler to accept prompt with 'This is a test message'
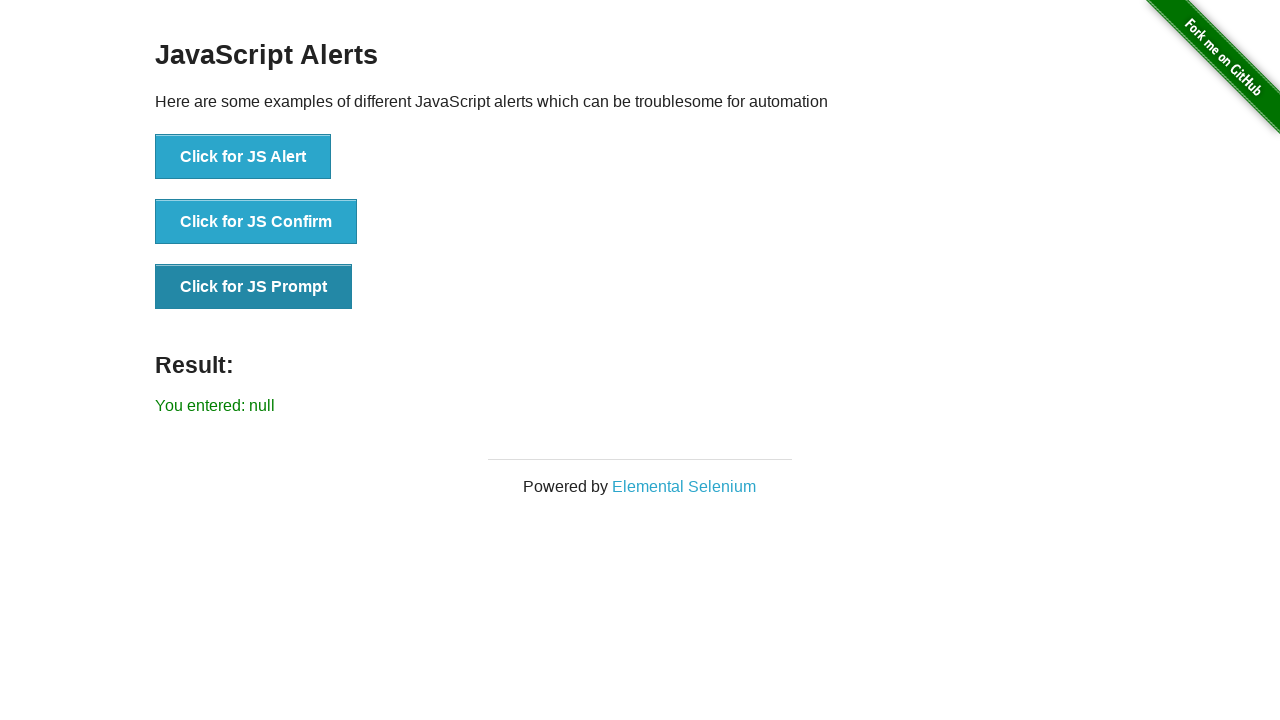

Clicked the JS Prompt button to trigger dialog at (254, 287) on xpath=//button[text()='Click for JS Prompt']
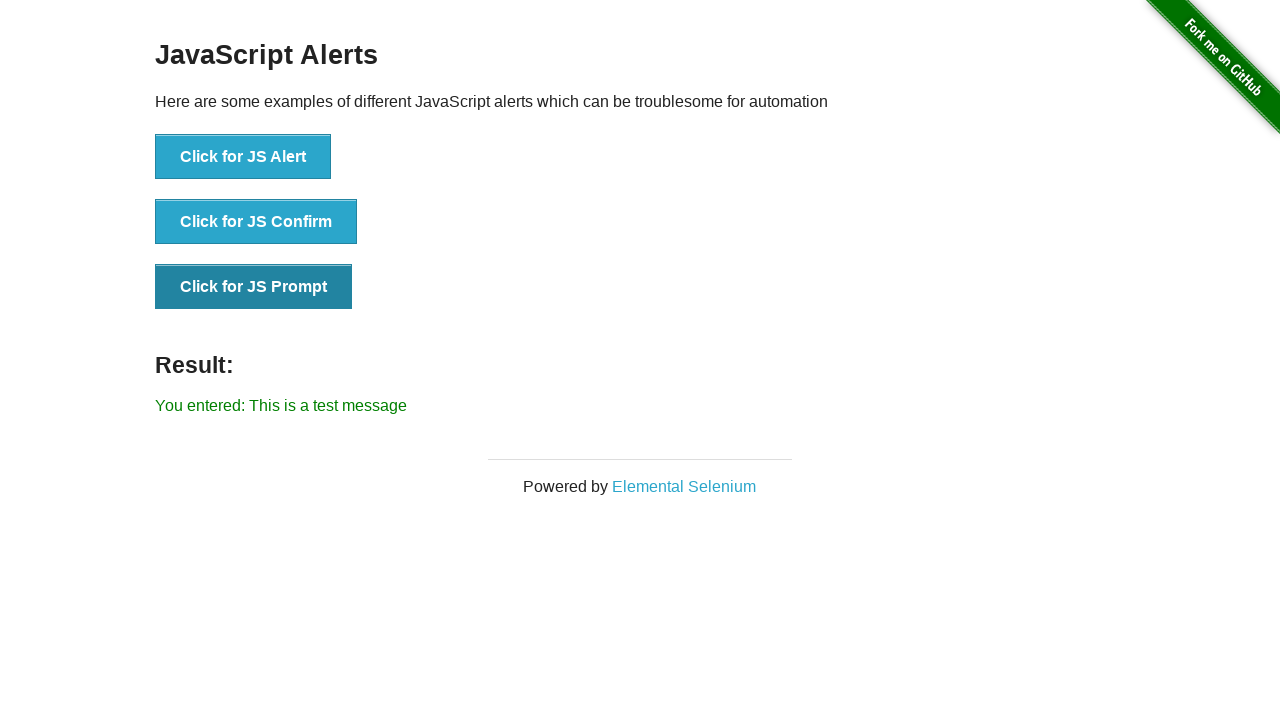

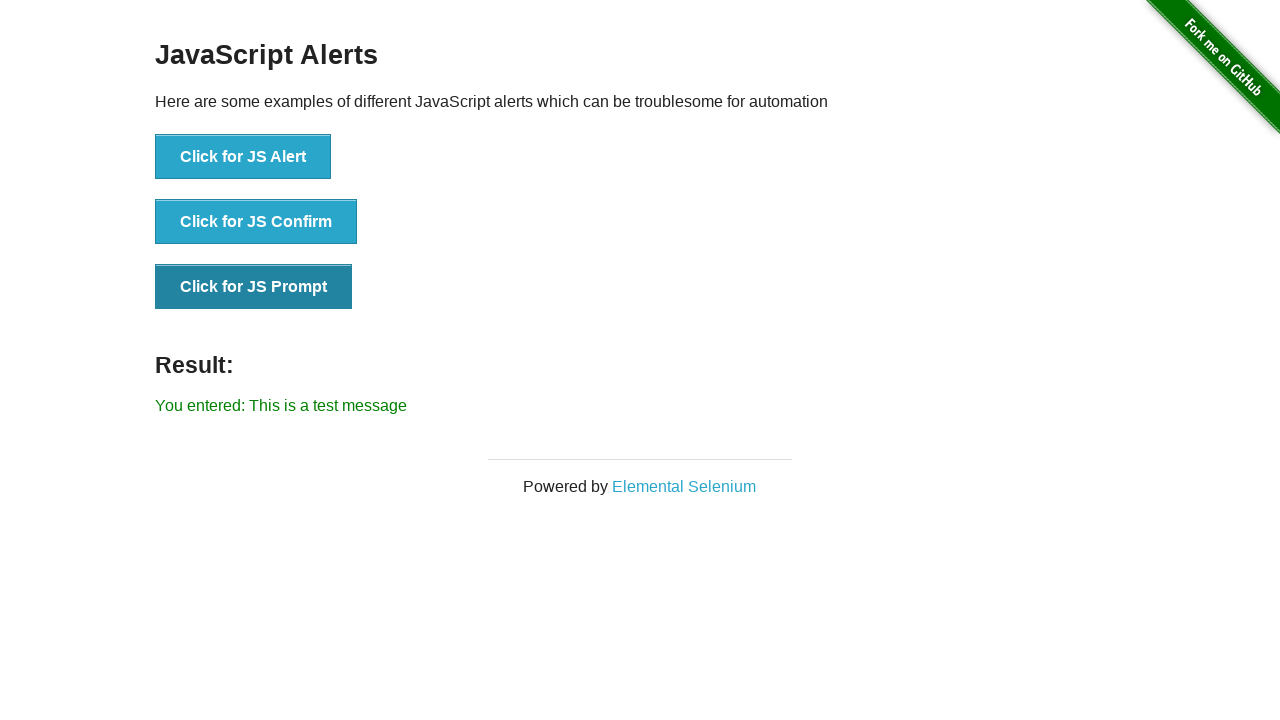